Tests drag and drop using mouse actions (click and hold, move, release) from column A to column B

Starting URL: https://the-internet.herokuapp.com/drag_and_drop

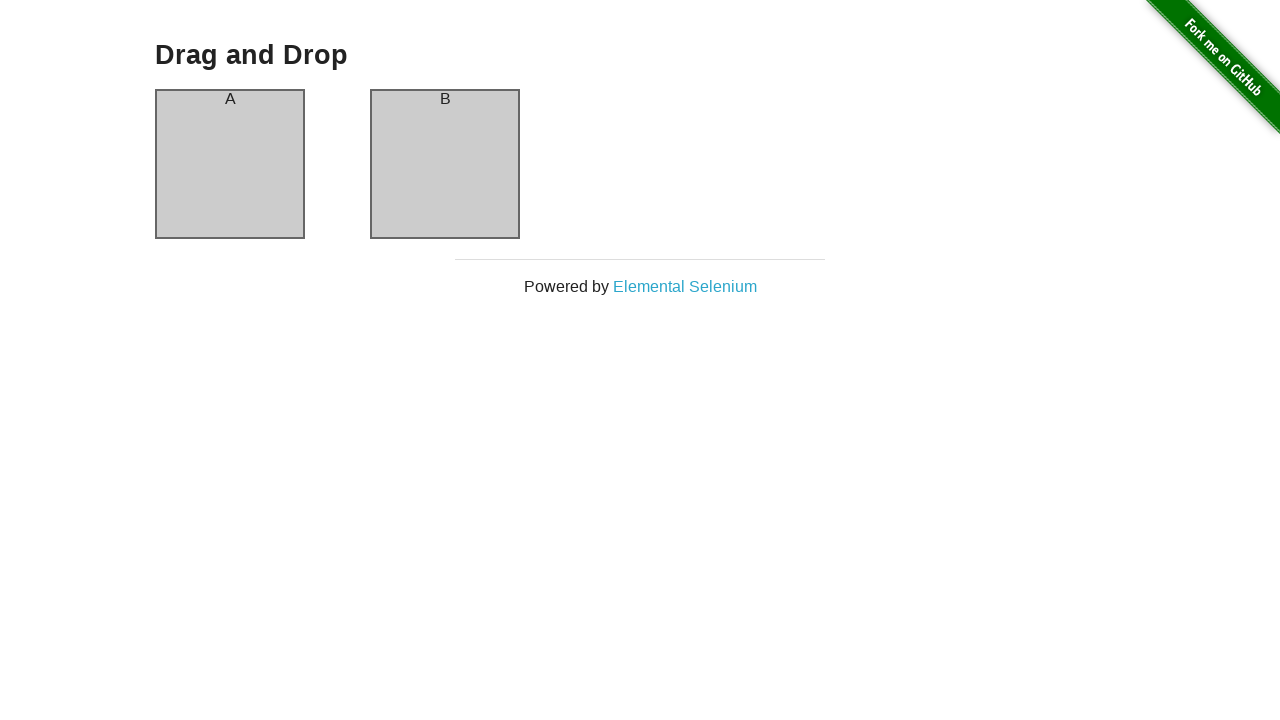

Waited for column A to be visible
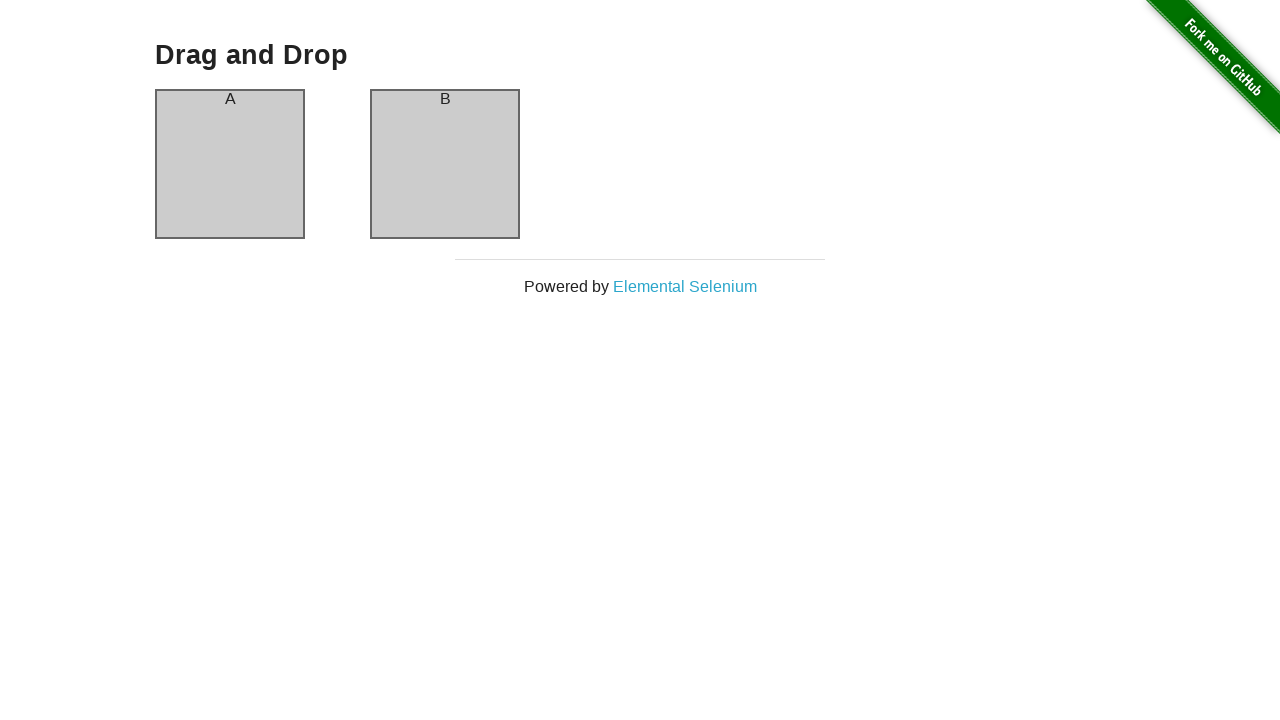

Waited for column B to be visible
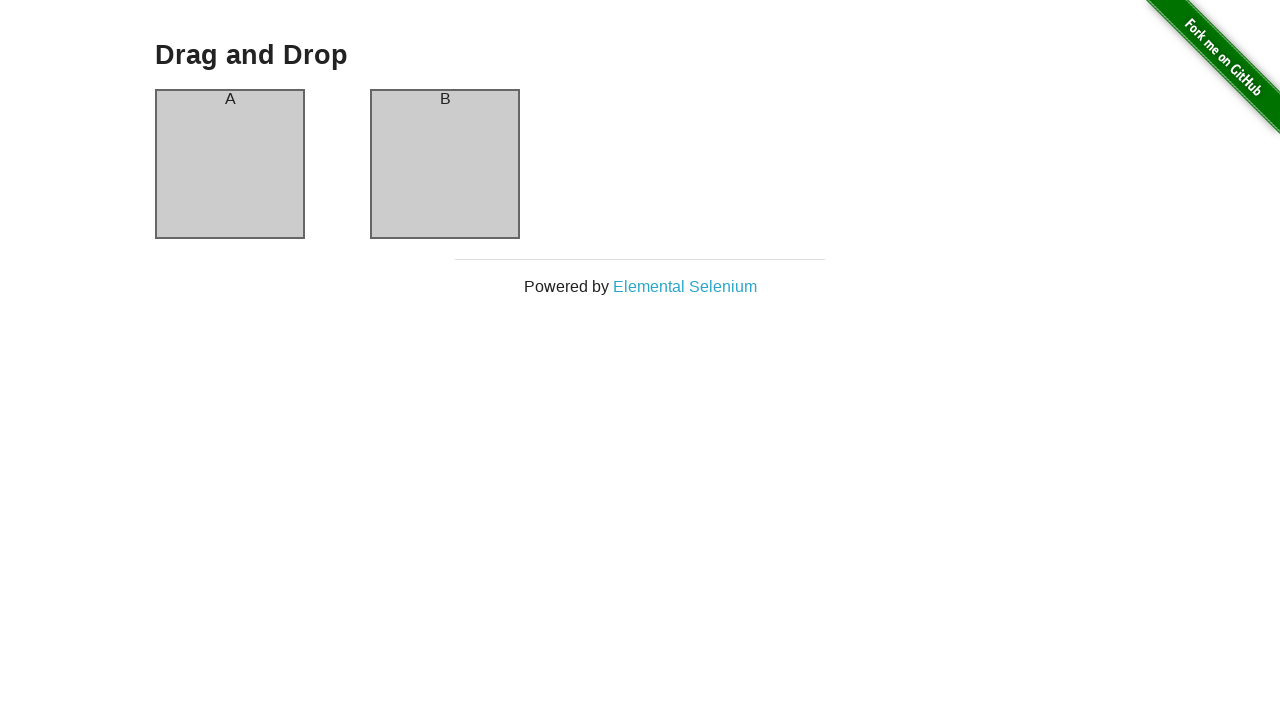

Located column A element
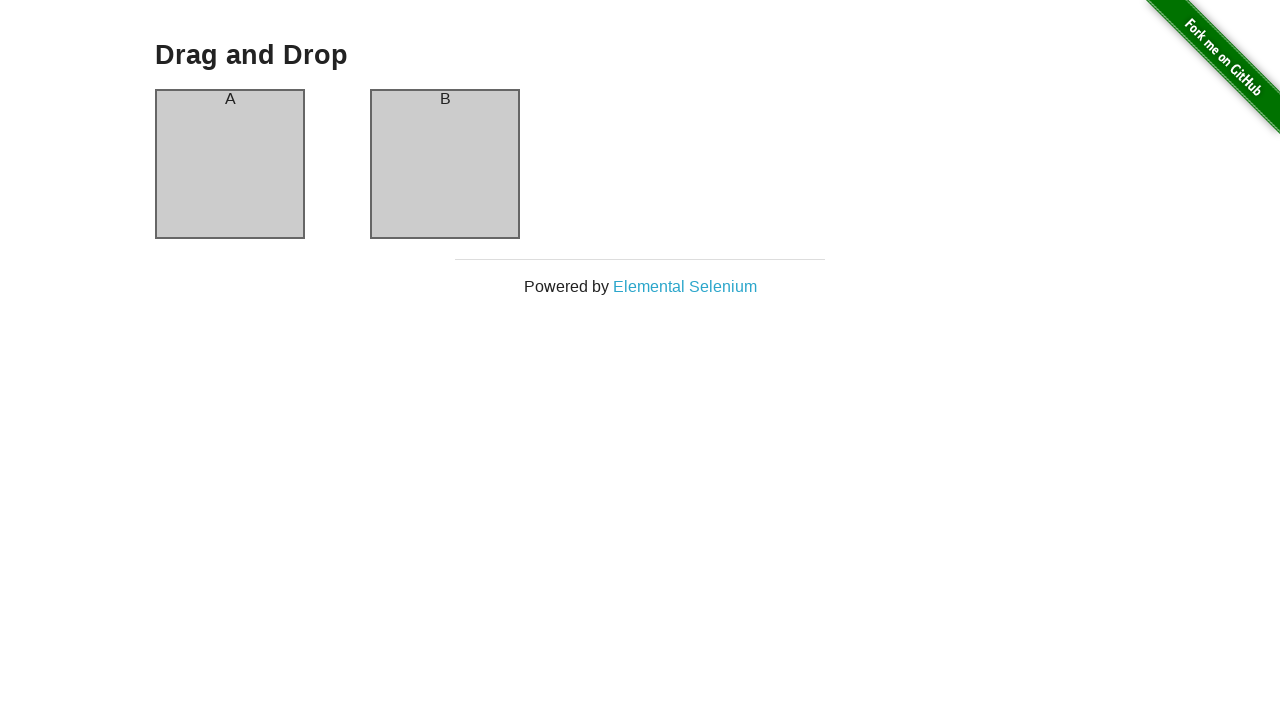

Located column B element
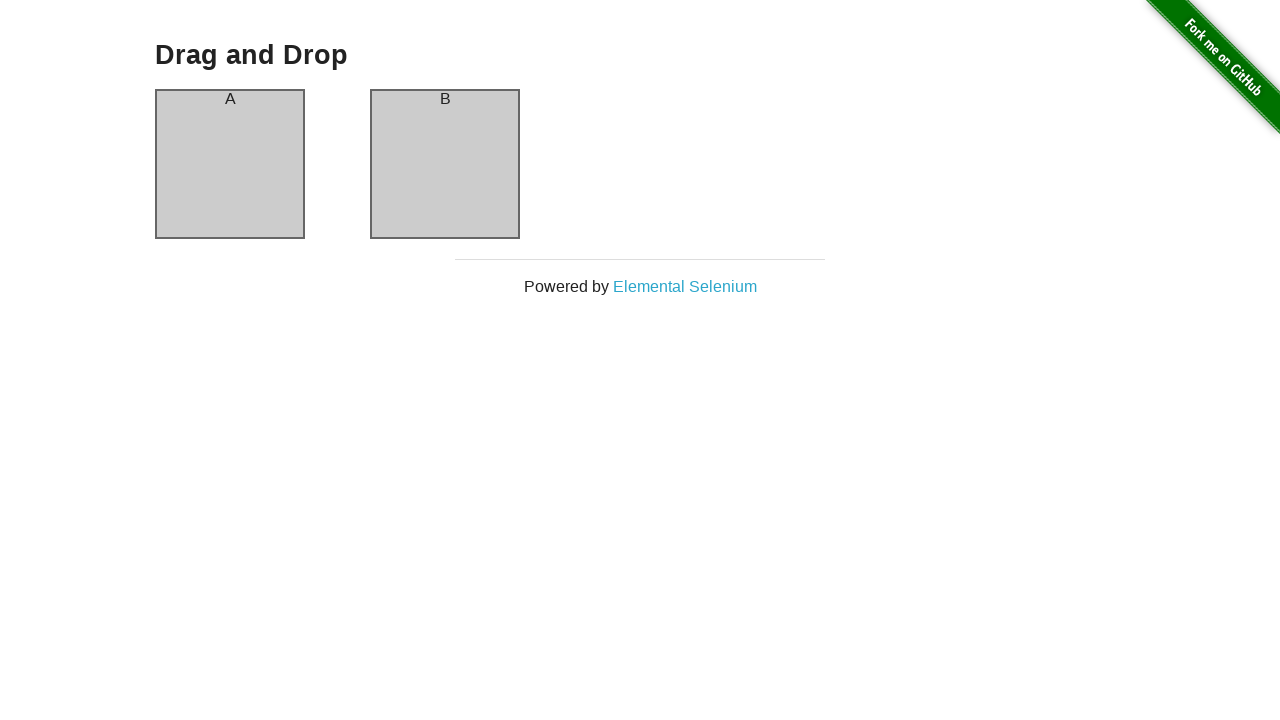

Dragged column A to column B using mouse actions at (445, 164)
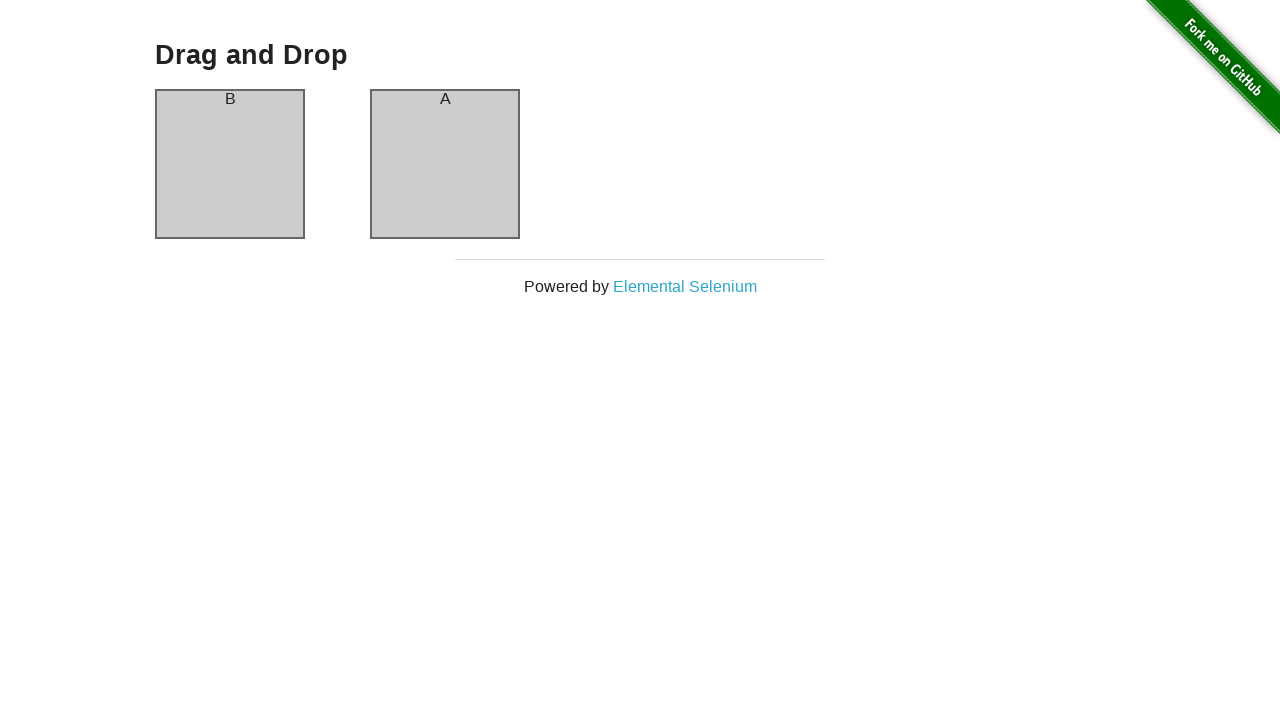

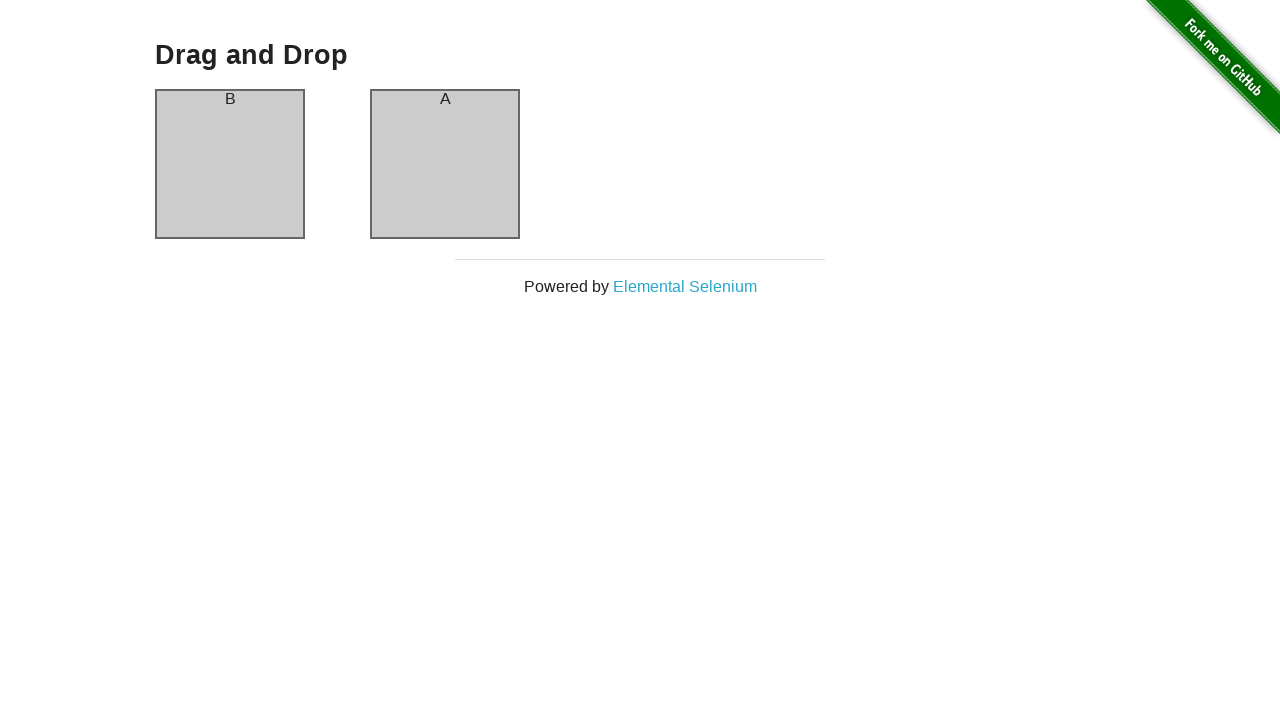